Tests the homepage form by filling out all fields including name, email, password, checkbox, gender dropdown, employment status, and birthday, then submits the form and verifies success message

Starting URL: https://rahulshettyacademy.com/angularpractice/

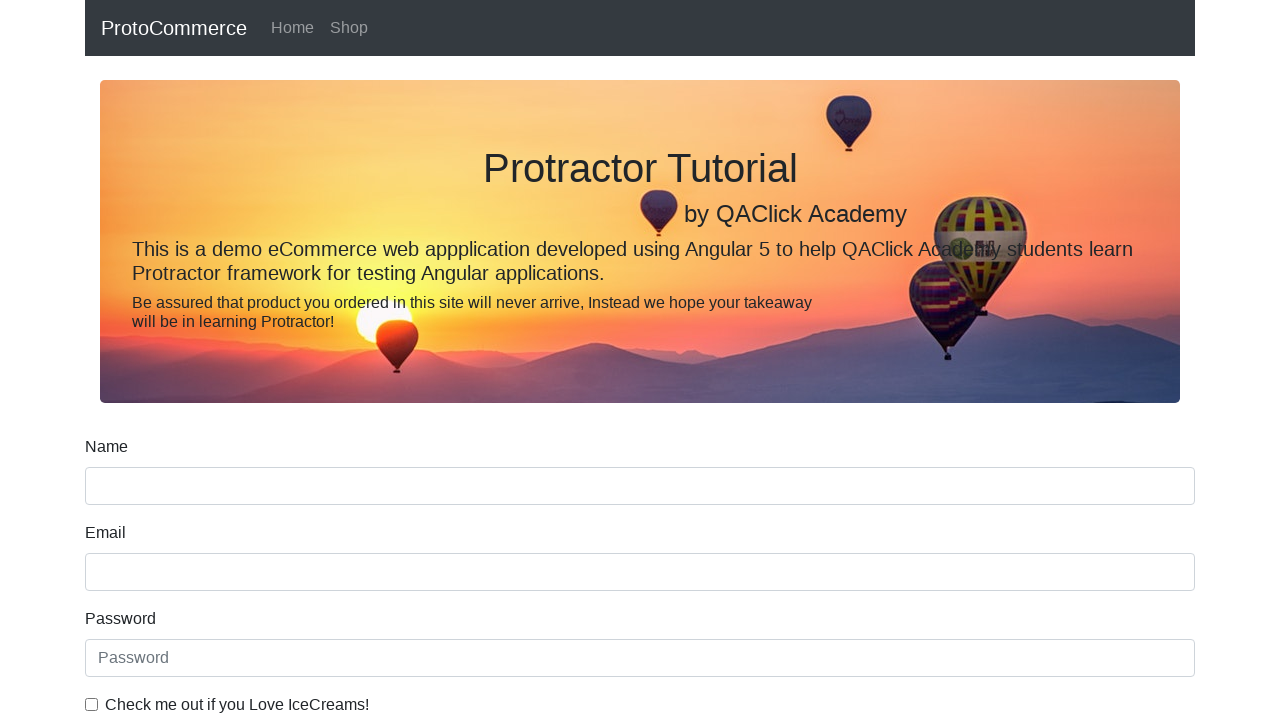

Filled name field with 'Aravind MS' on form input[name="name"]
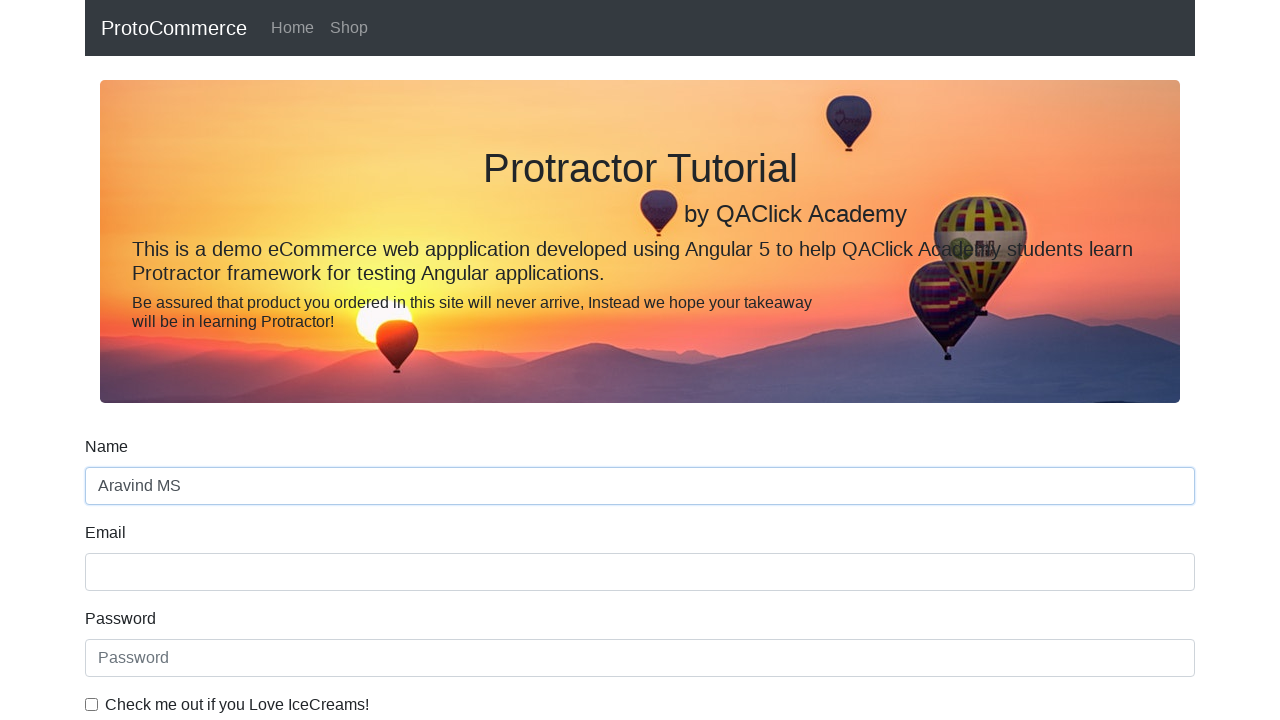

Filled email field with 'arvindsudhi44@gmail.com' on input[name="email"]
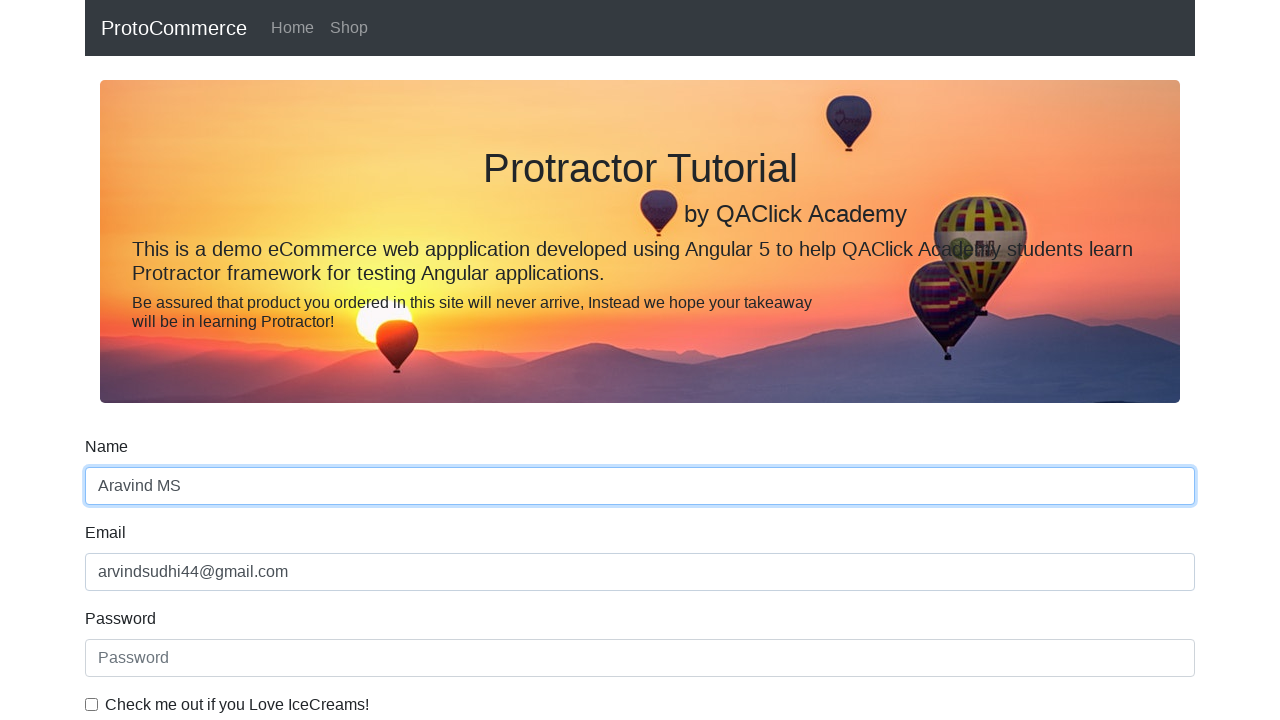

Filled password field with 'Arvind1234#' on internal:attr=[placeholder="Password"i]
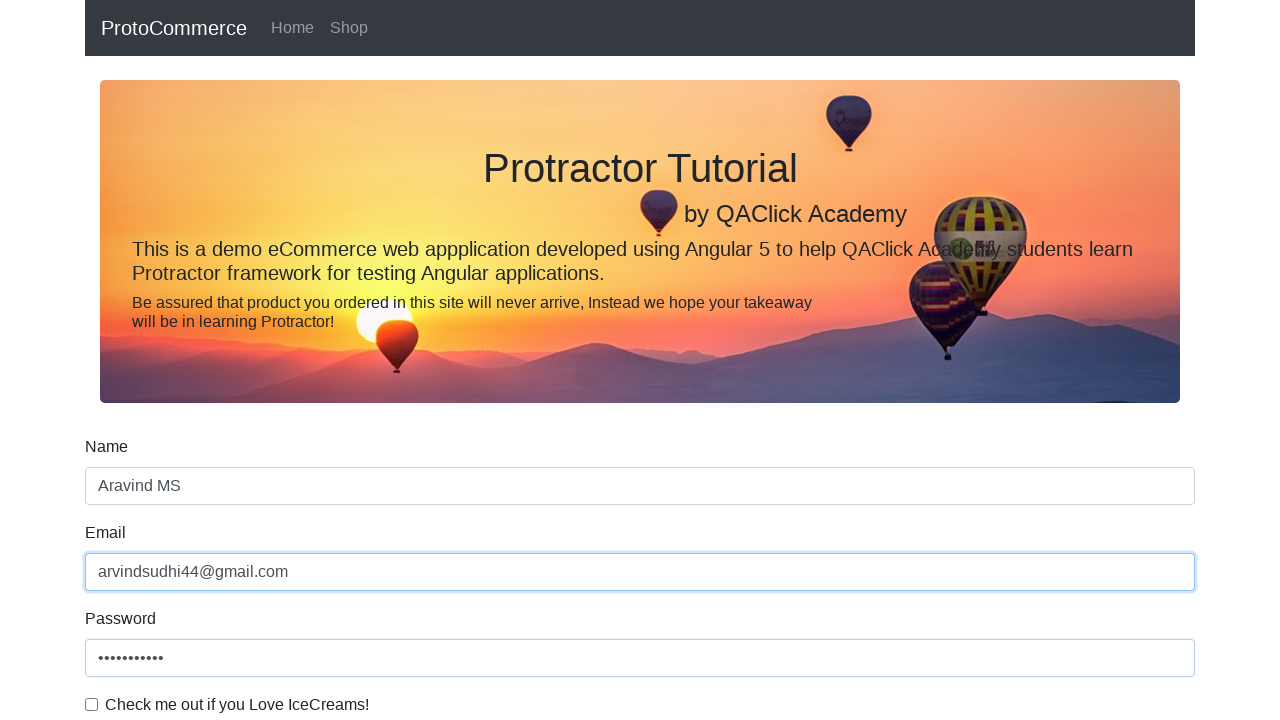

Clicked the 'Check me out if you Love' checkbox at (237, 705) on internal:text="Check me out if you Love"i
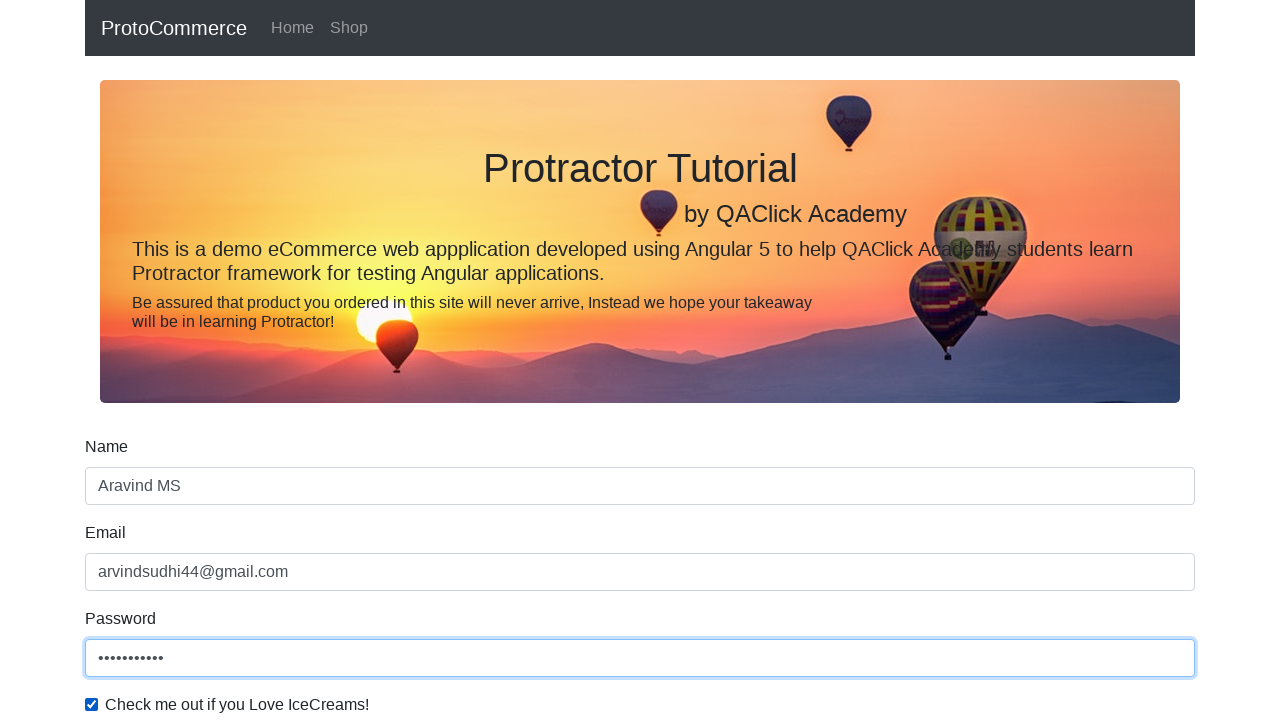

Selected 'Female' from gender dropdown on internal:label="Gender"i
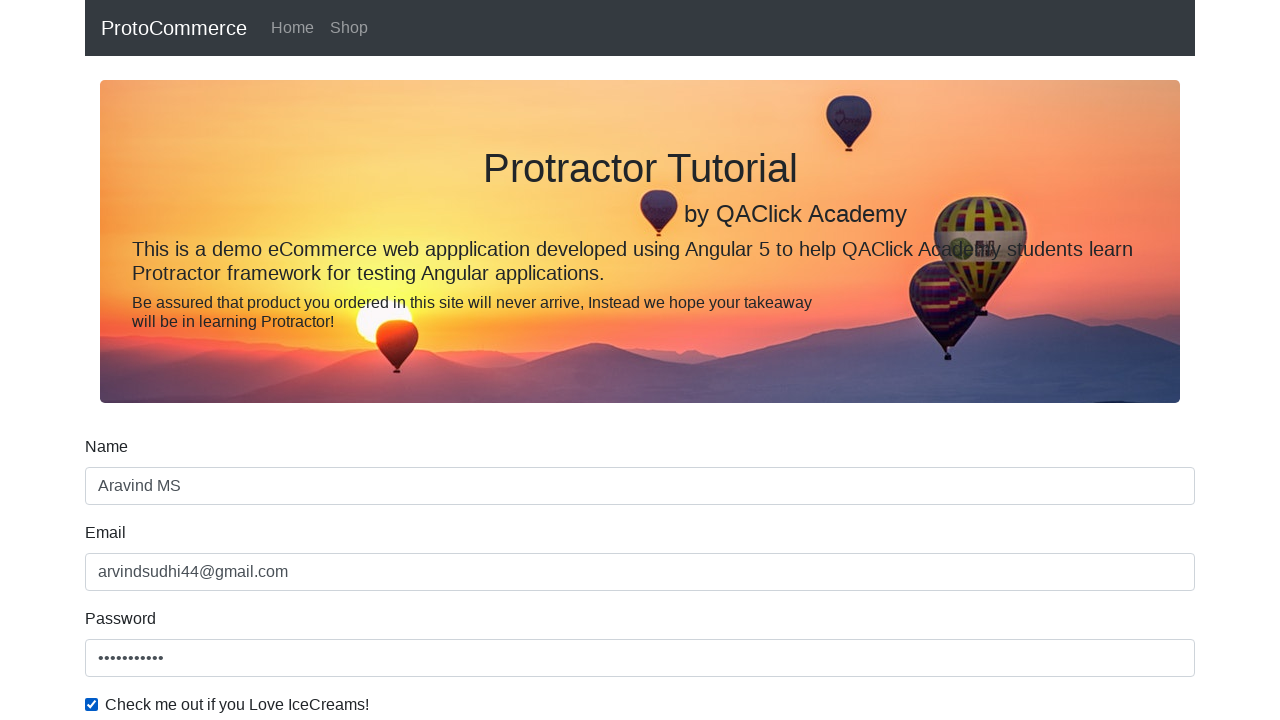

Selected 'Male' from gender dropdown on internal:label="Gender"i
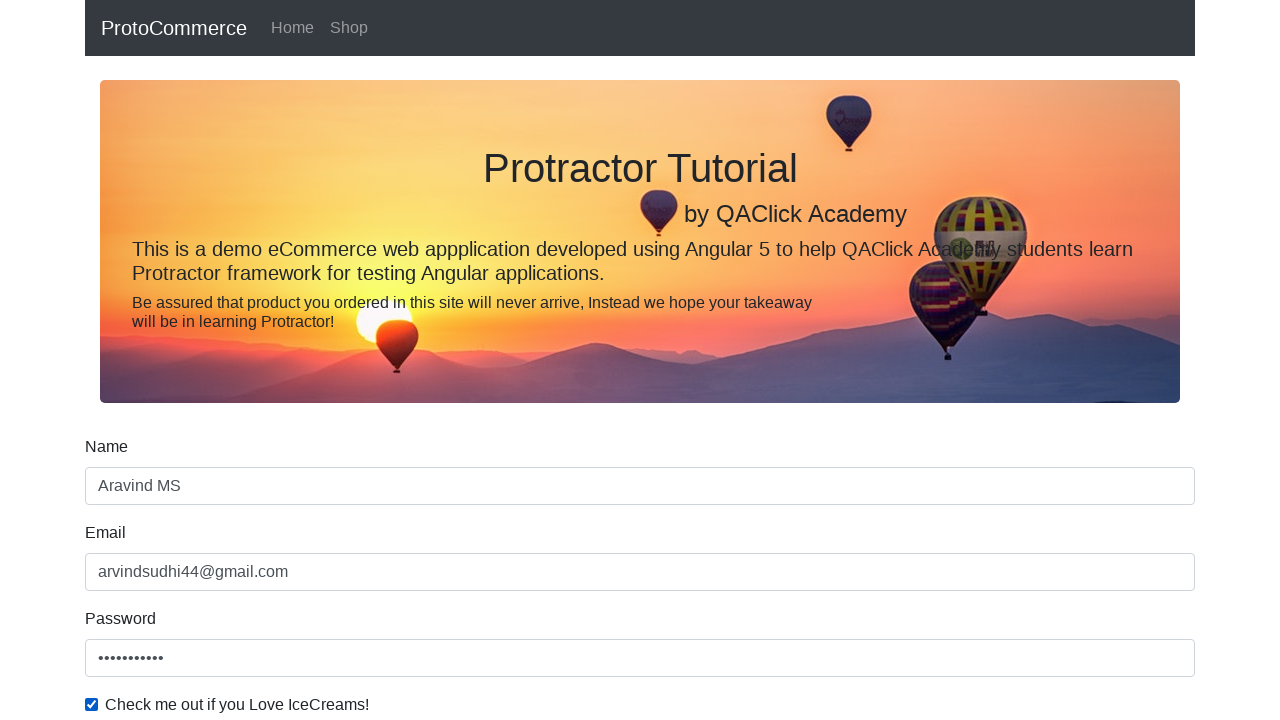

Clicked the 'Employed' radio button at (374, 360) on internal:text="Employed"i
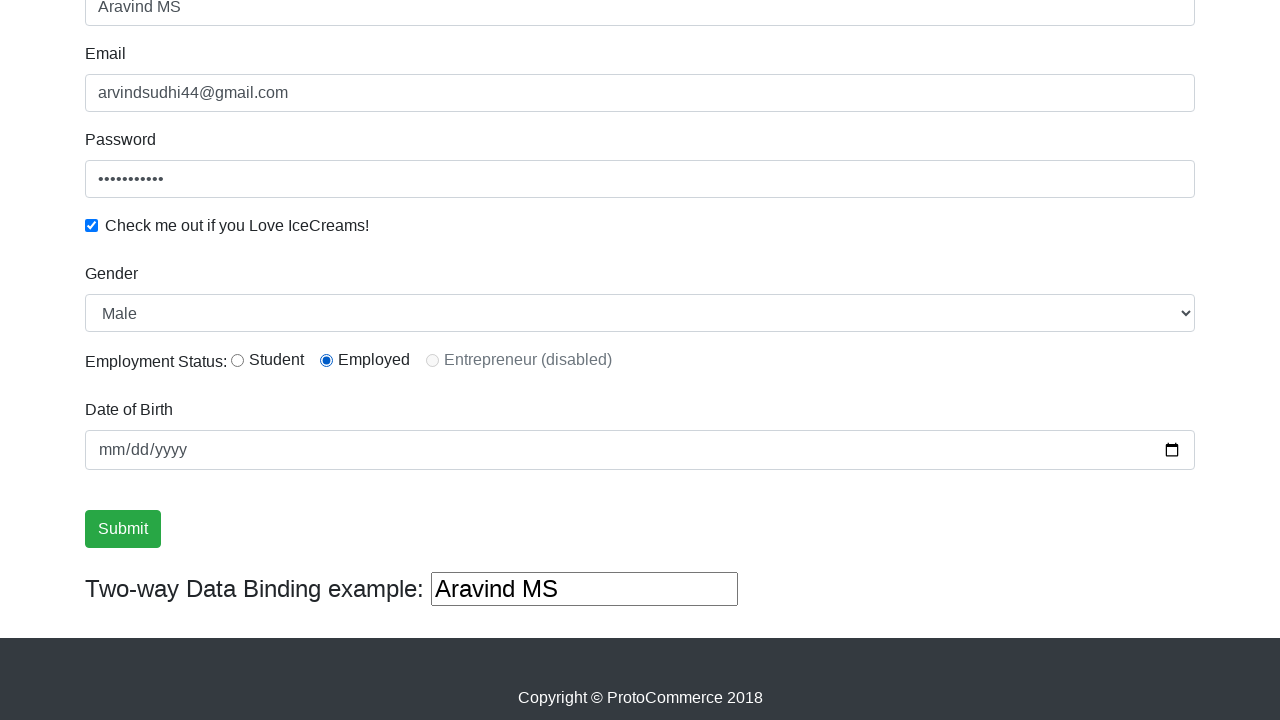

Filled birthday field with '1995-12-04' on input[name="bday"]
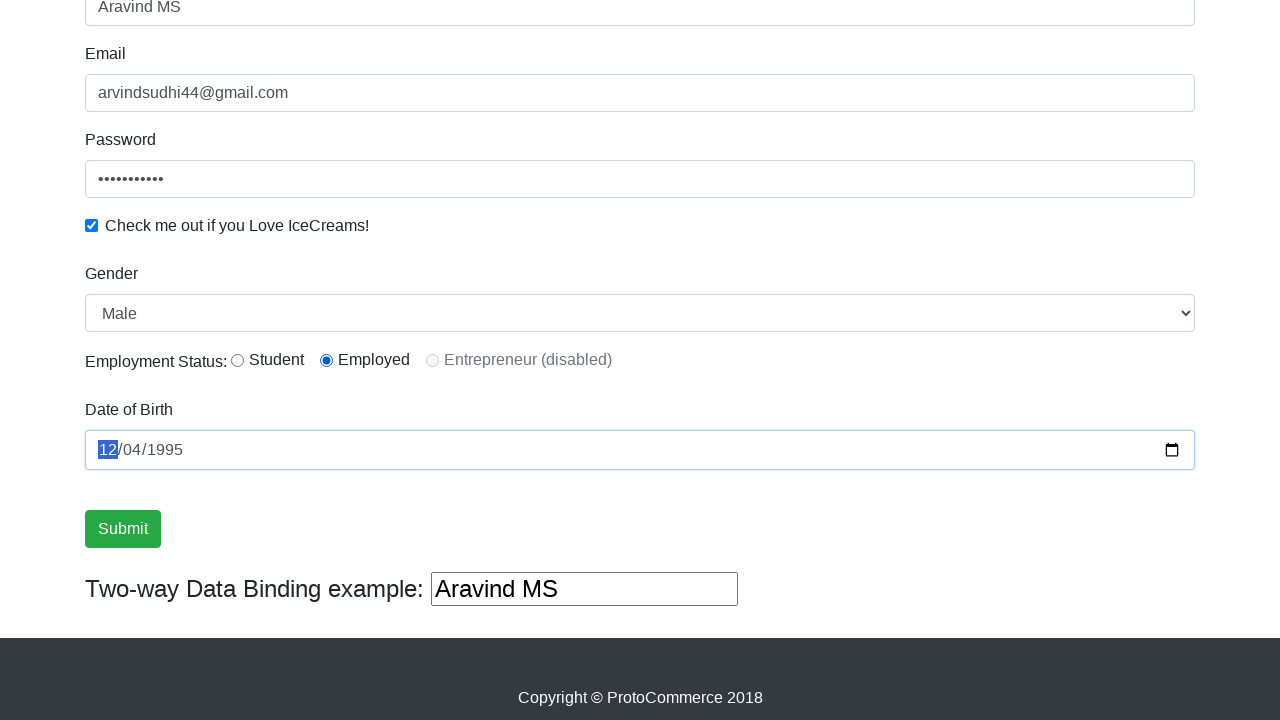

Clicked the two-way data binding textbox at (584, 589) on internal:role=heading[name="Two-way Data Binding example:"i] >> internal:role=te
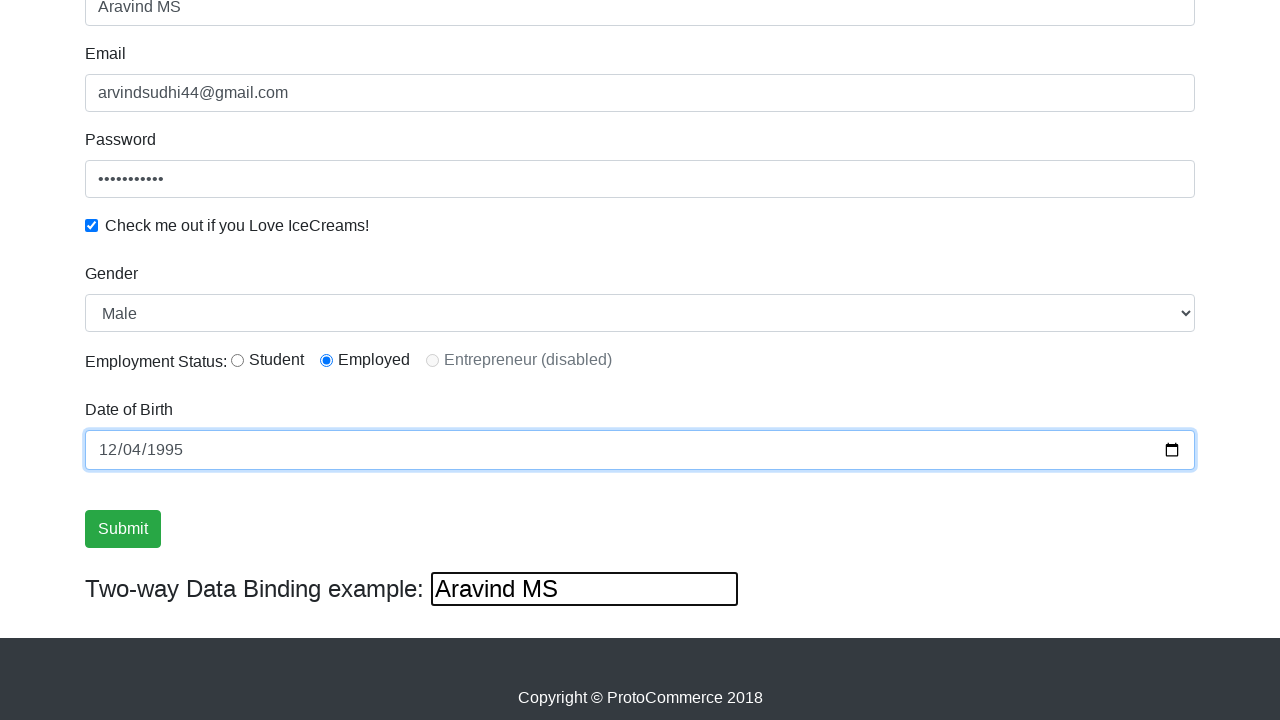

Clicked the Submit button at (123, 529) on internal:role=button[name="Submit"i]
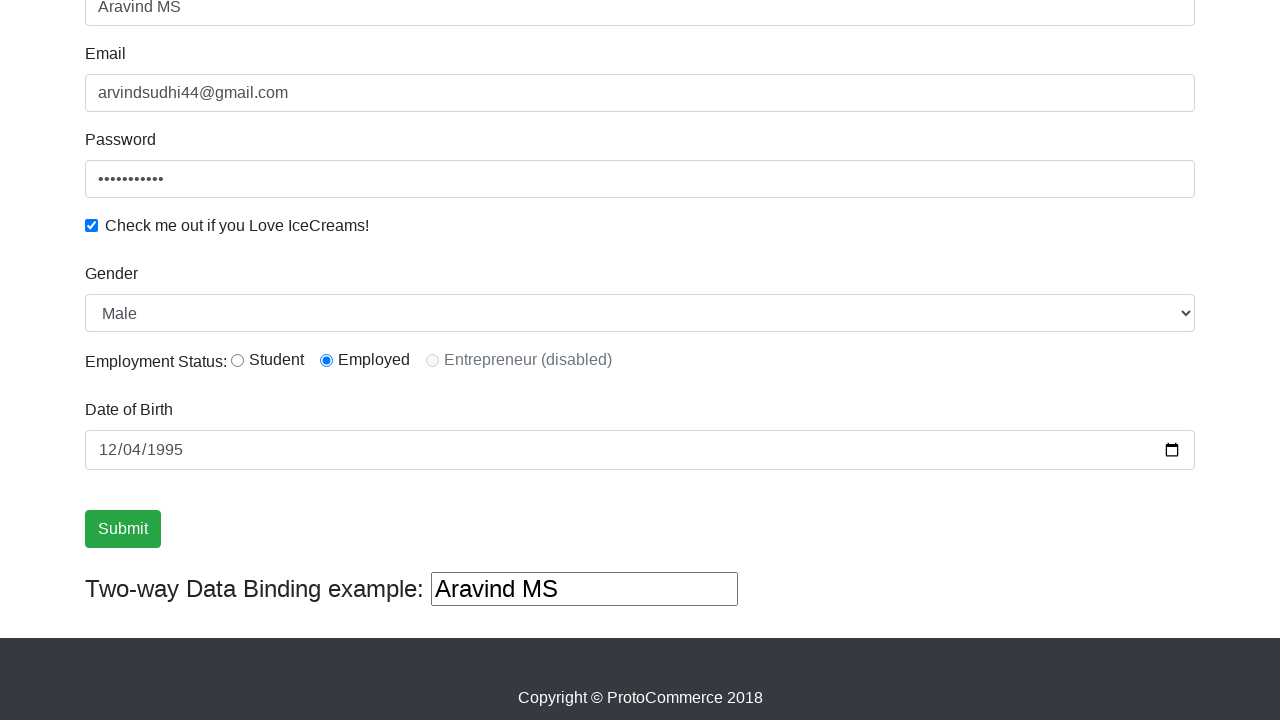

Retrieved success message text
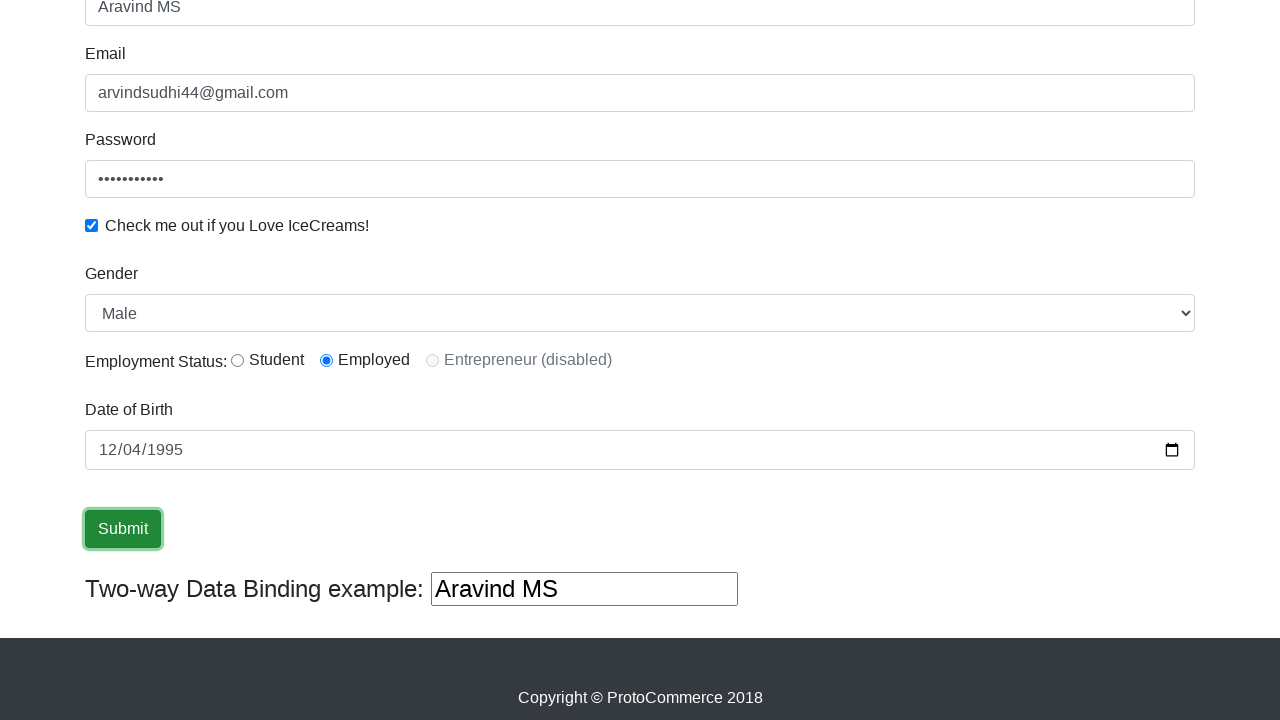

Verified success message contains expected text
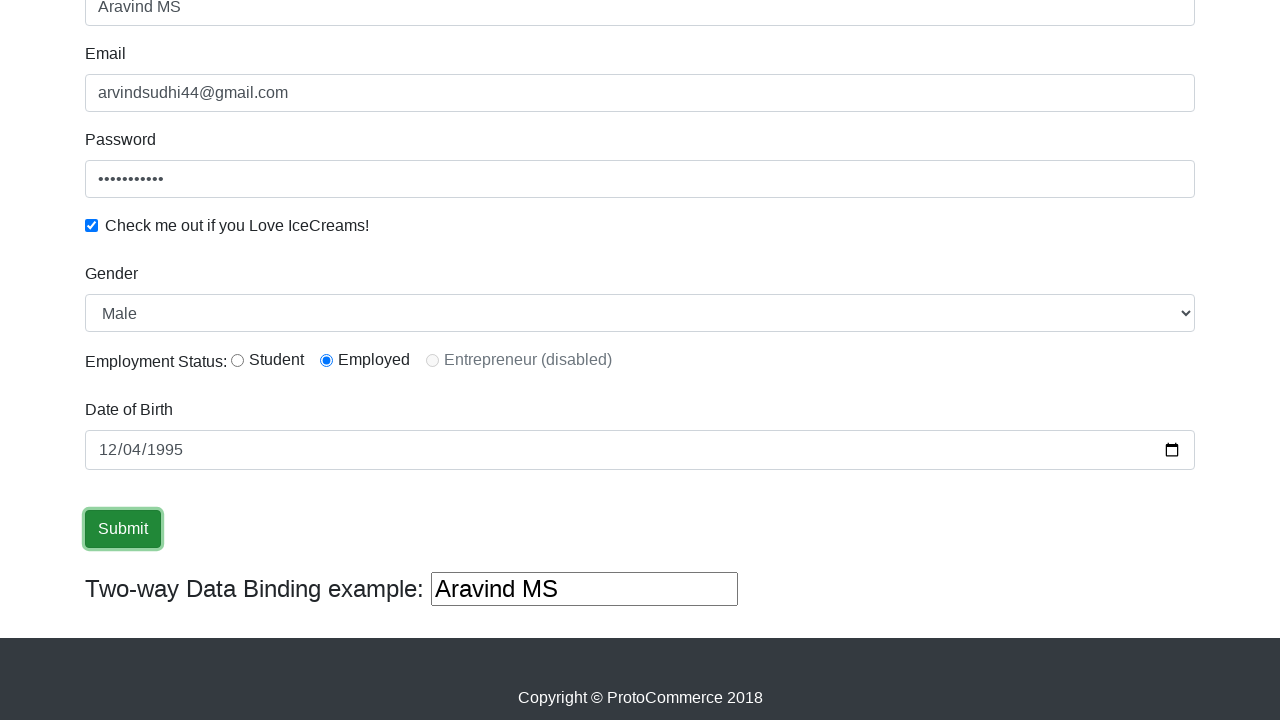

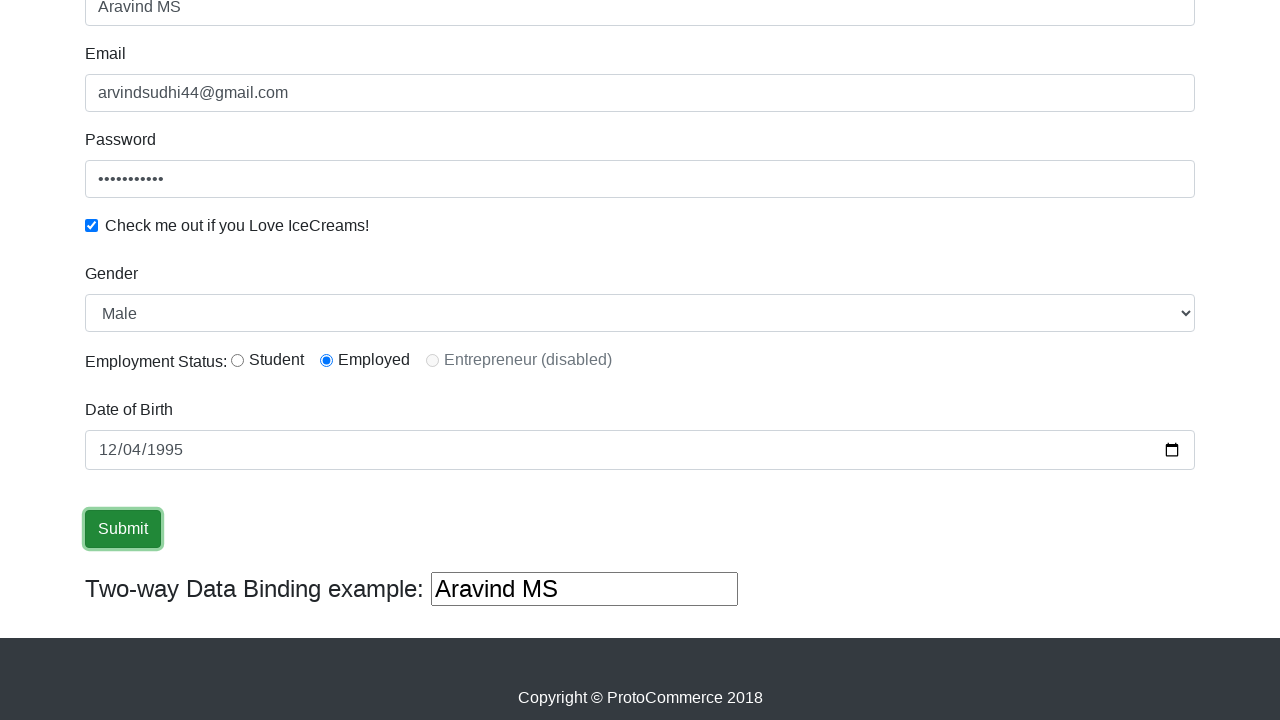